Tests EMI calculator functionality by navigating to the calculator tab, entering loan details (amount, interest rate, and tenure), and verifying the calculated EMI result

Starting URL: https://emicalculator.net/

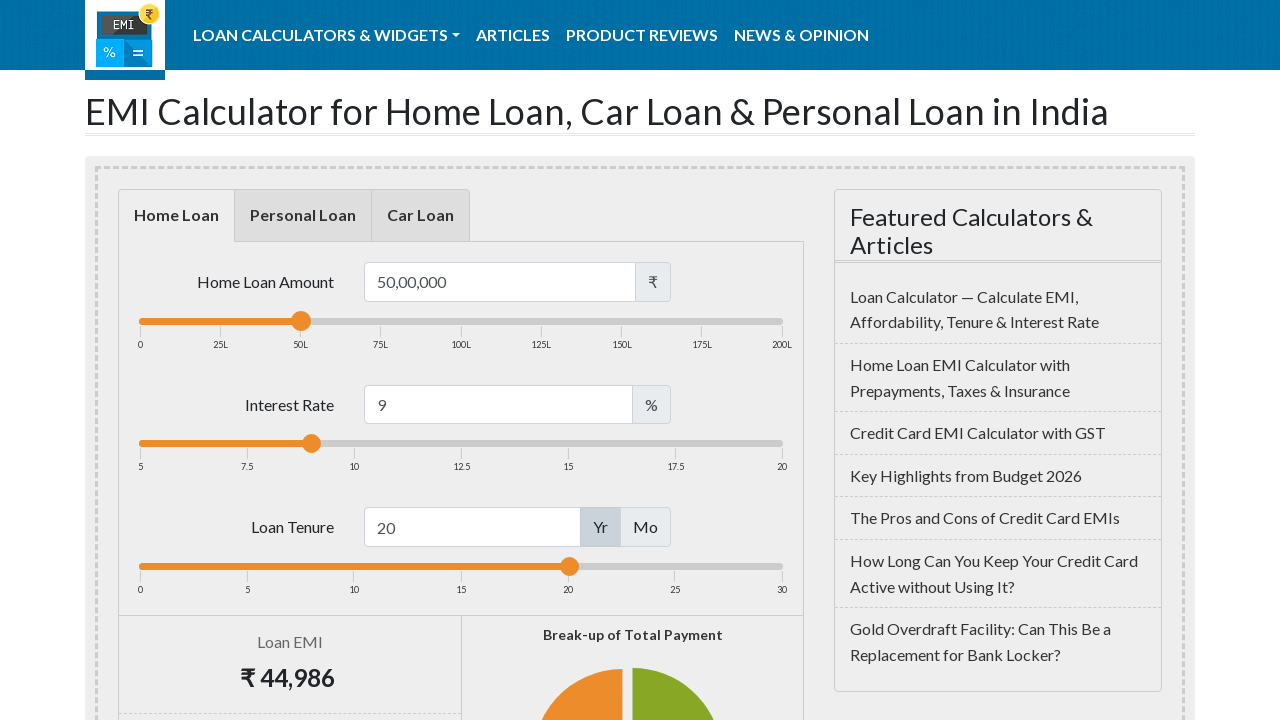

Clicked on EMI Calculator tab at (176, 216) on xpath=/html/body/div[1]/div/main/article/div[3]/div/div[1]/div[1]/ul/li[1]/a
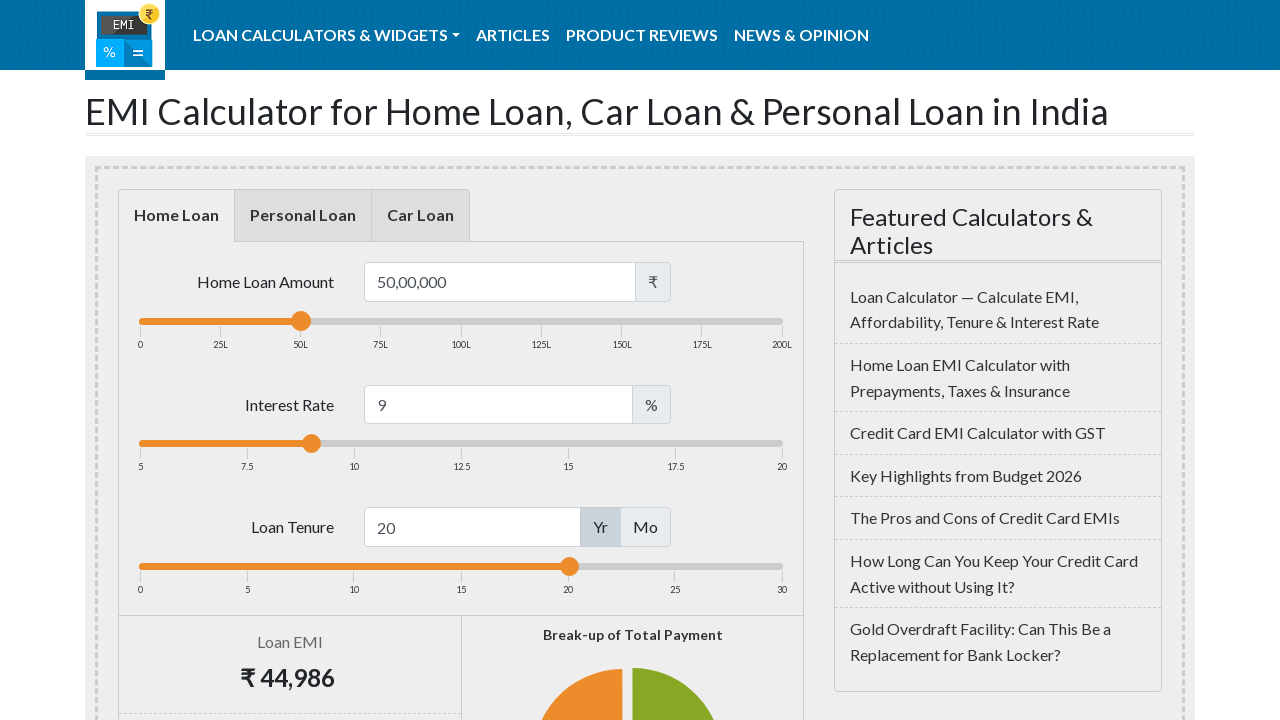

Clicked on loan amount field at (500, 282) on #loanamount
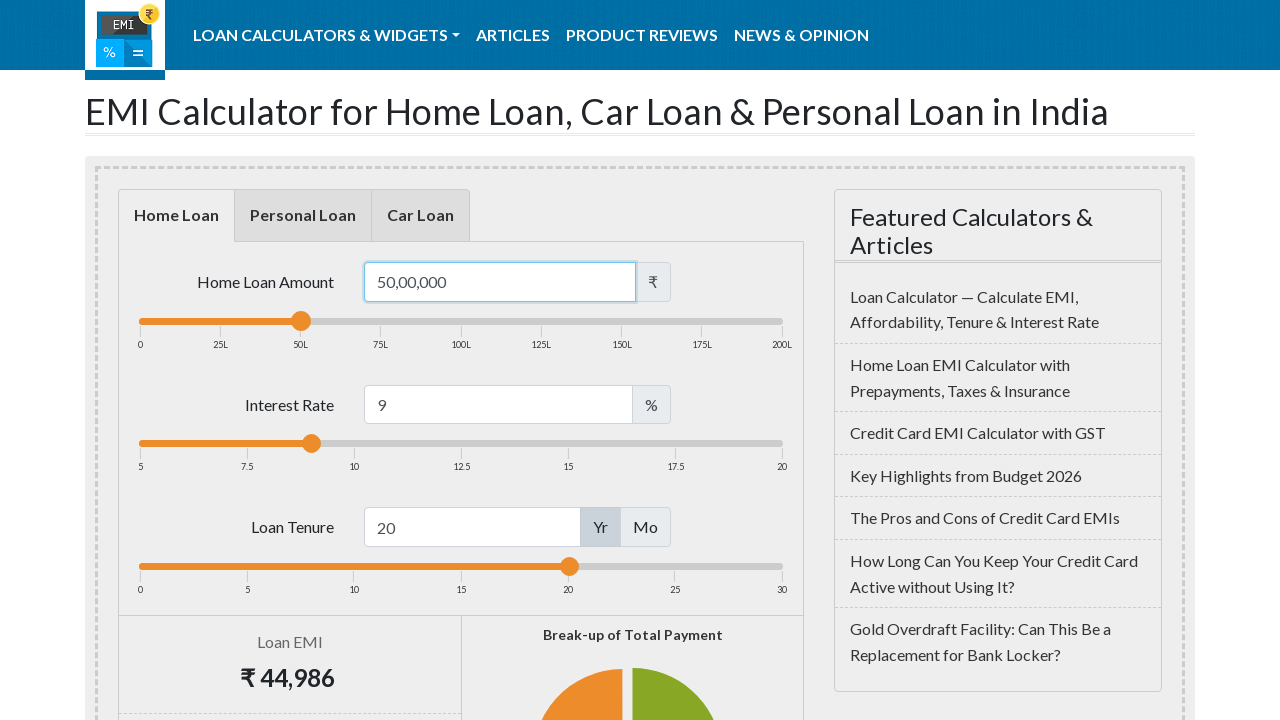

Selected all text in loan amount field on #loanamount
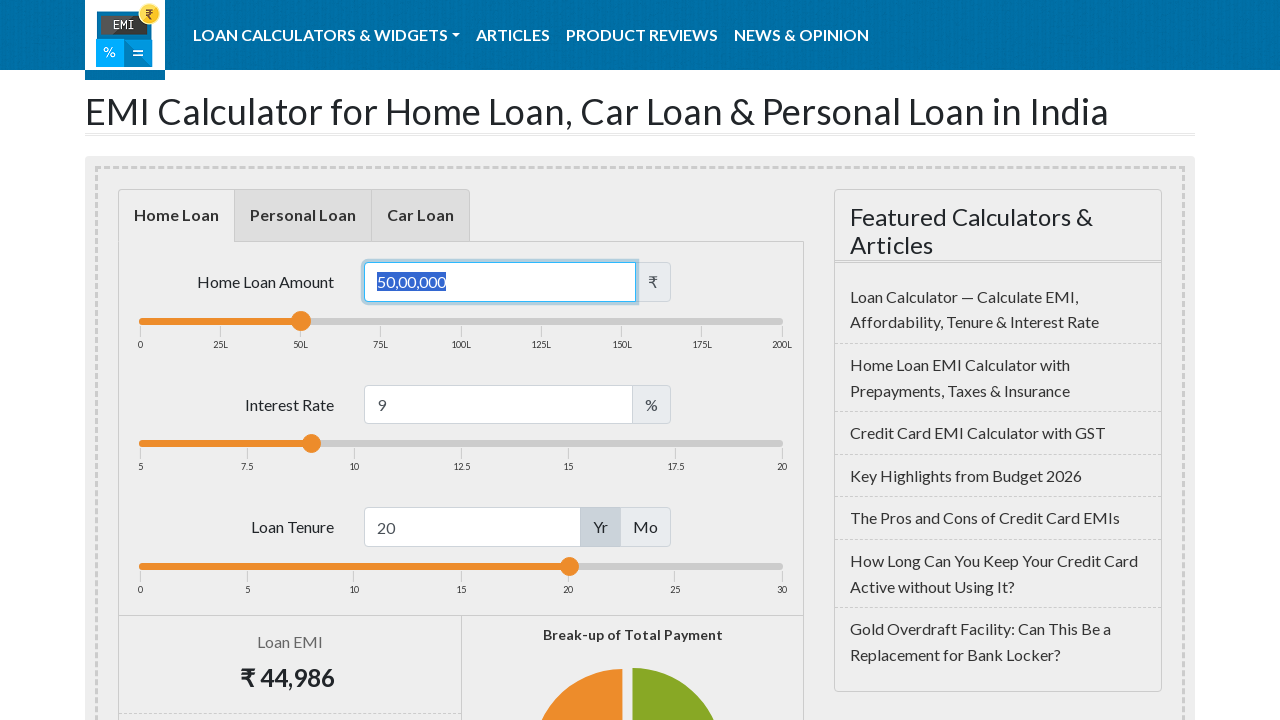

Entered loan amount: 500000 on #loanamount
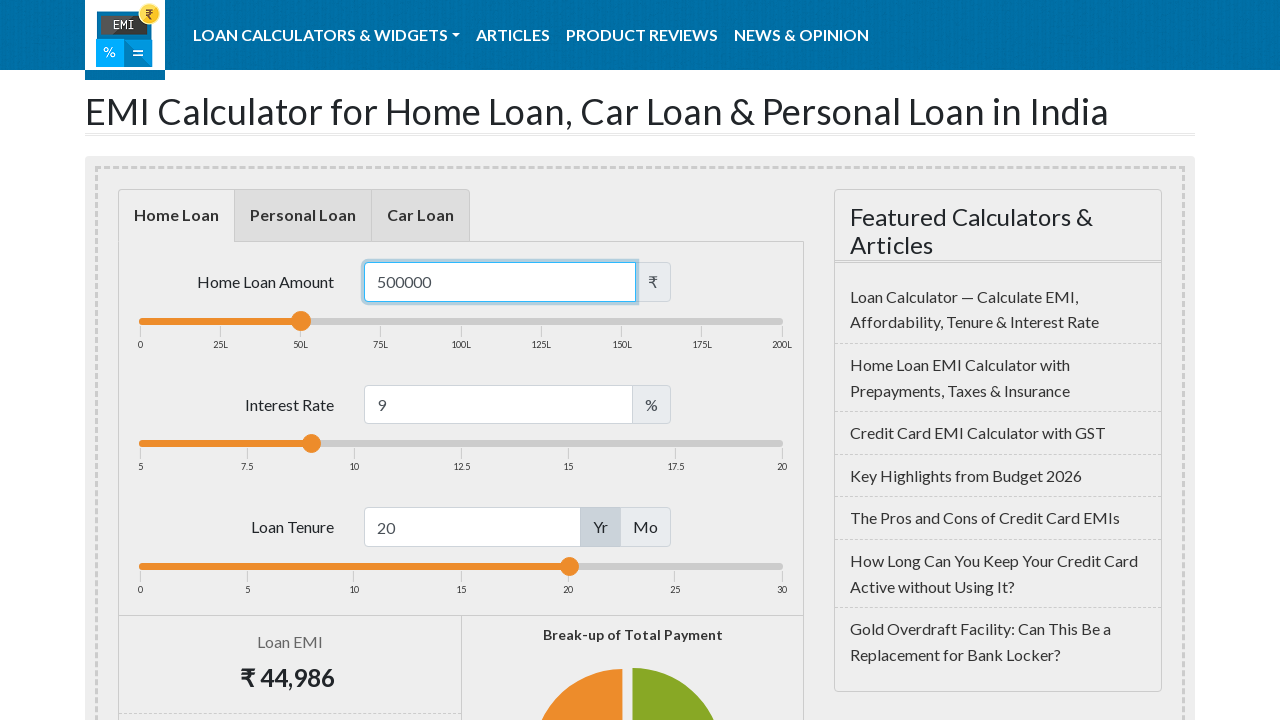

Clicked on interest rate field at (498, 404) on #loaninterest
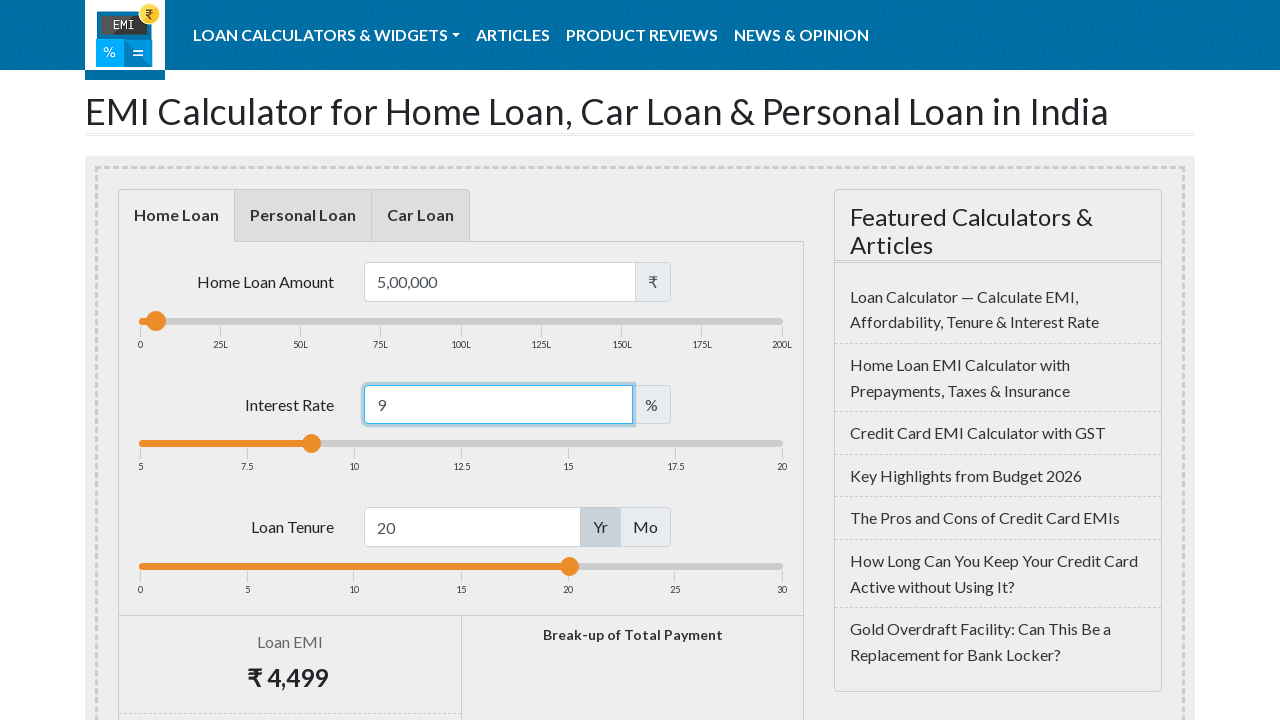

Selected all text in interest rate field on #loaninterest
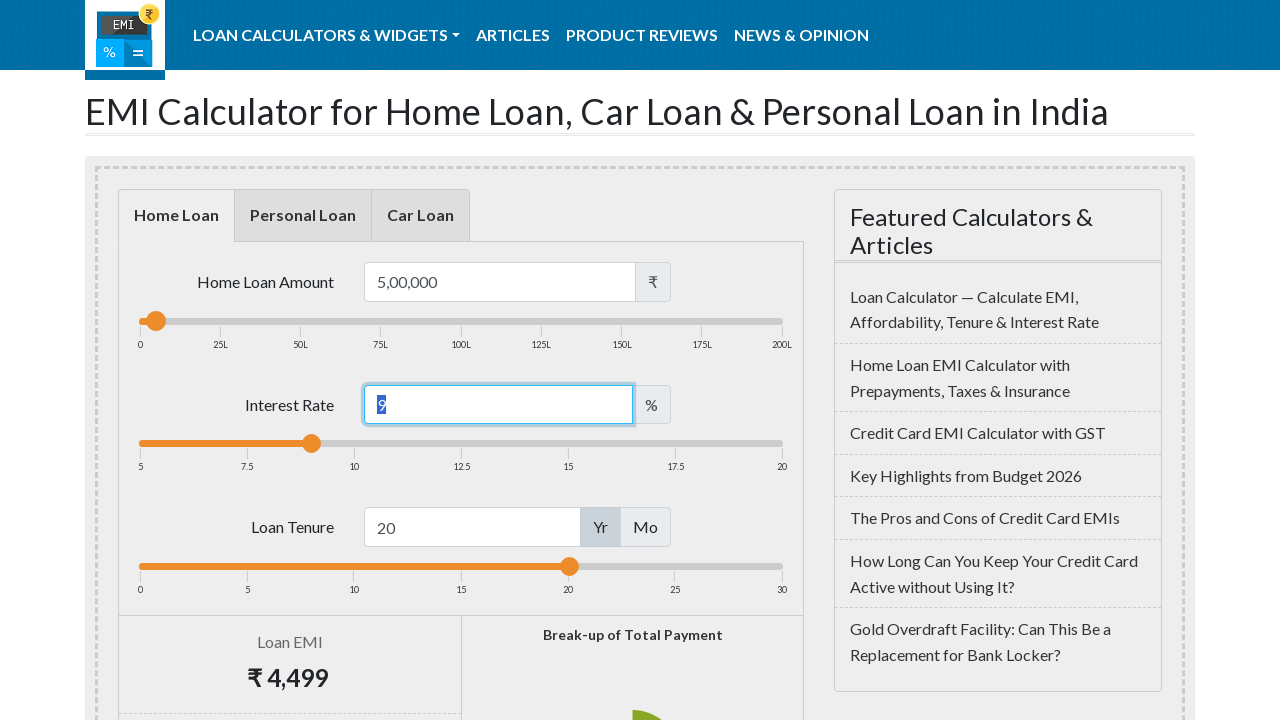

Entered interest rate: 8.5 on #loaninterest
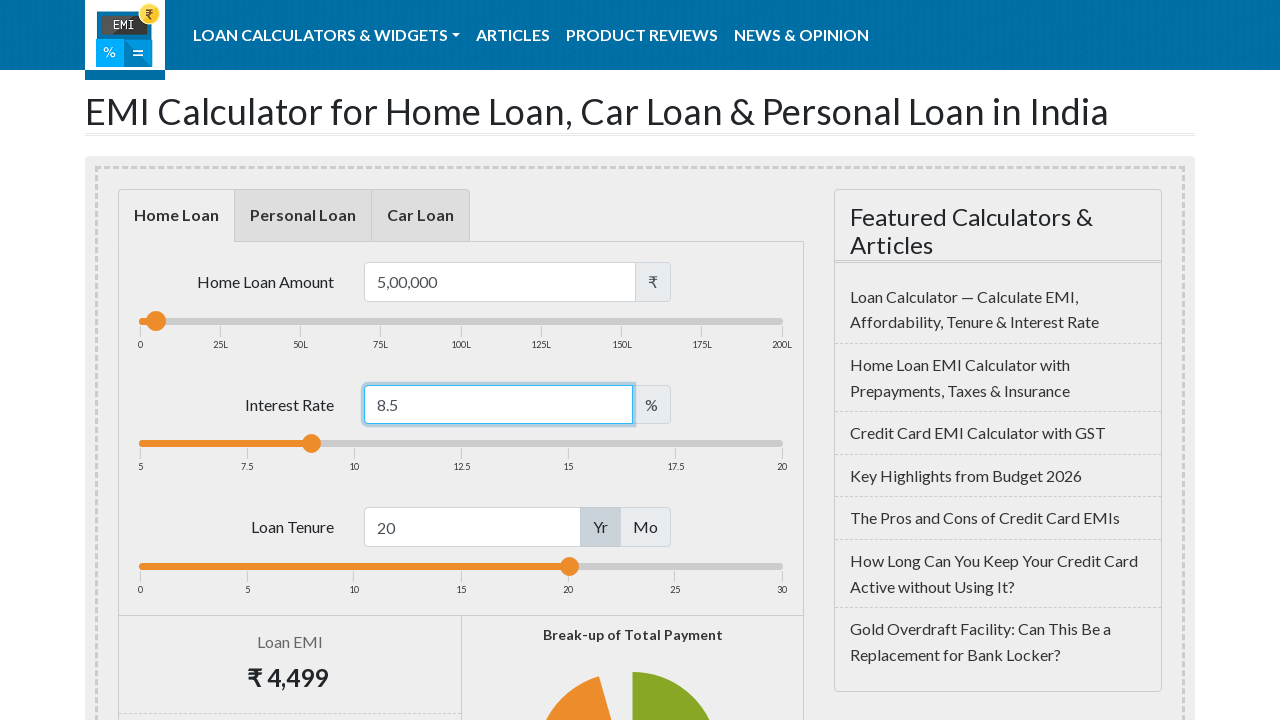

Clicked on loan tenure field at (472, 527) on #loanterm
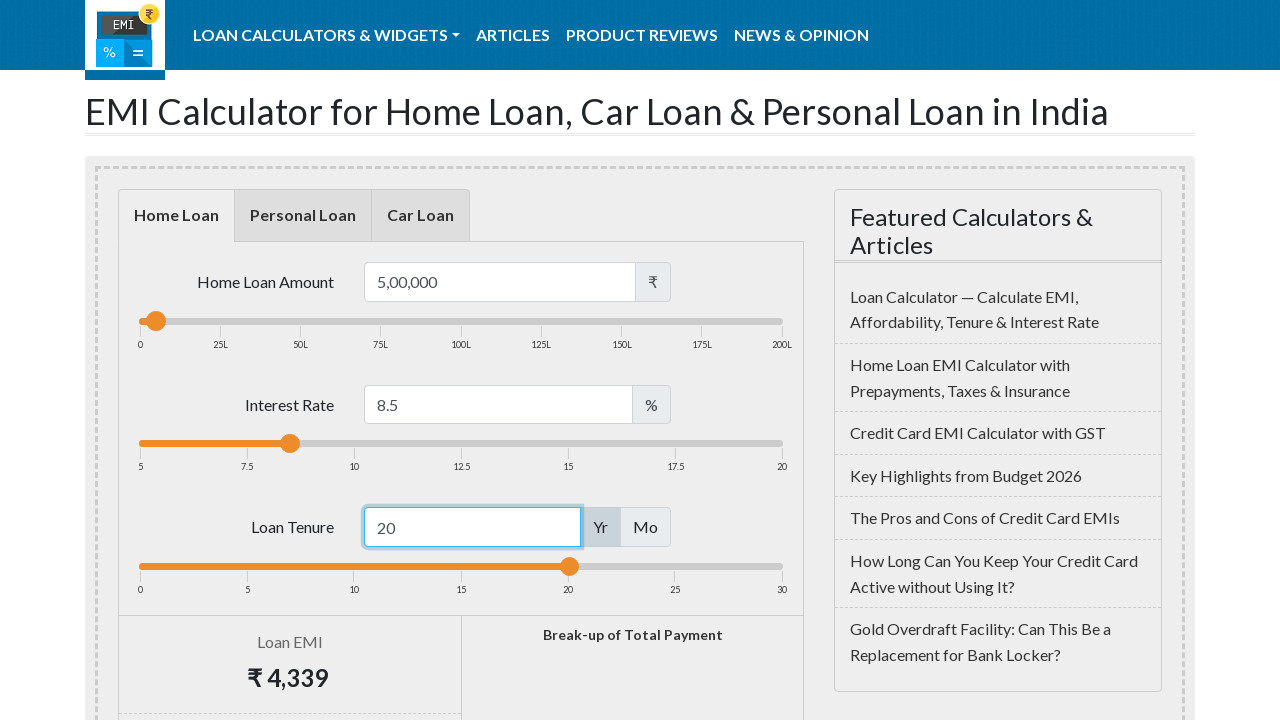

Selected all text in loan tenure field on #loanterm
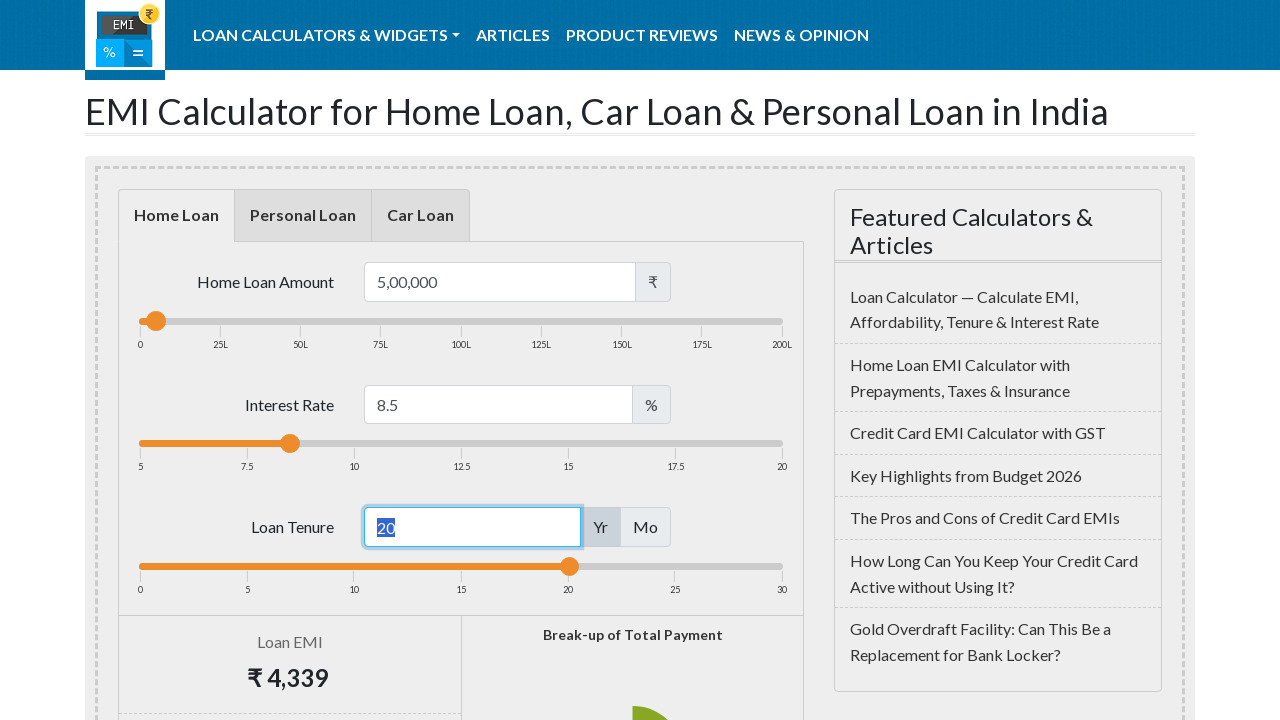

Entered loan tenure: 10 years on #loanterm
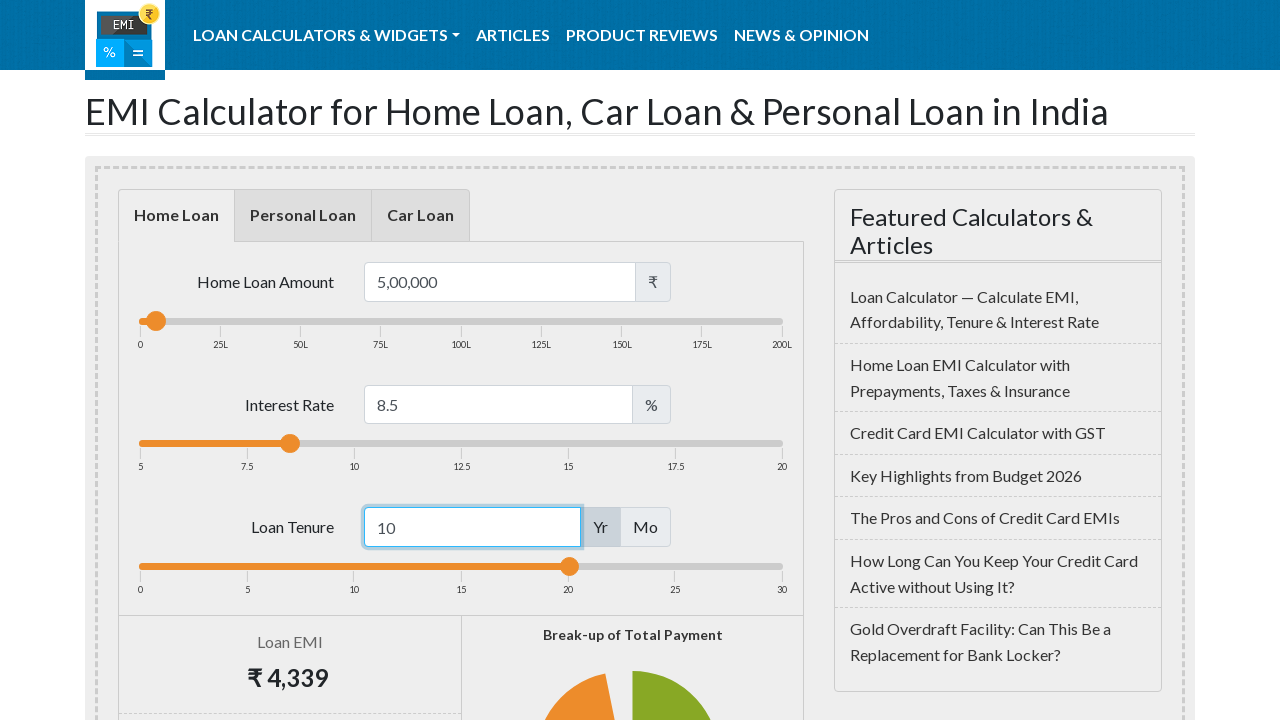

Pressed Tab to trigger EMI calculation on #loanterm
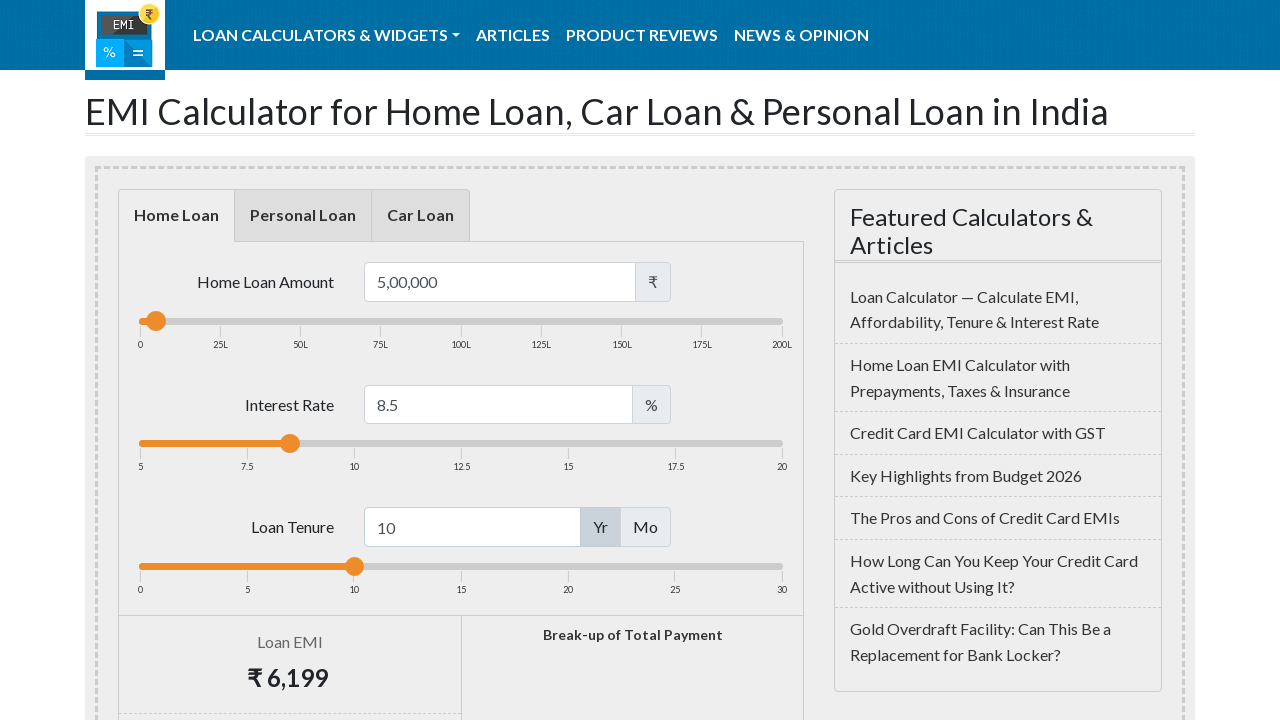

Waited 2 seconds for EMI calculation to complete
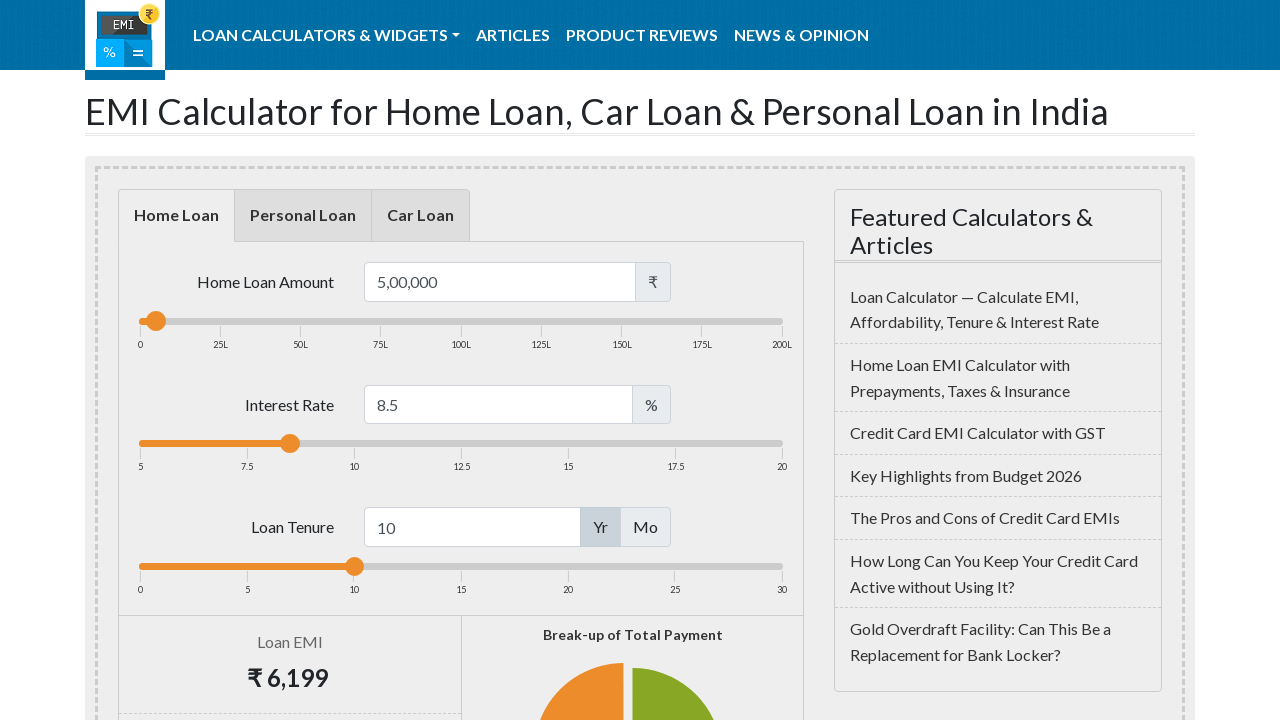

Verified EMI amount is displayed
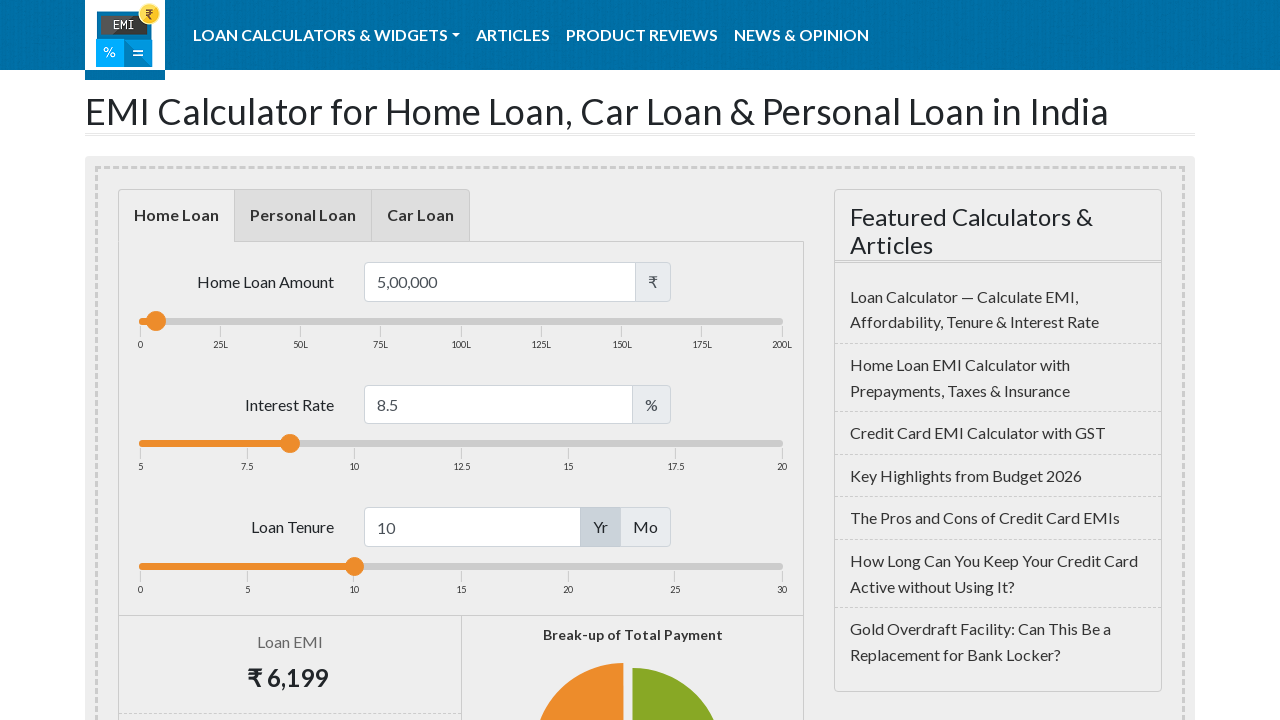

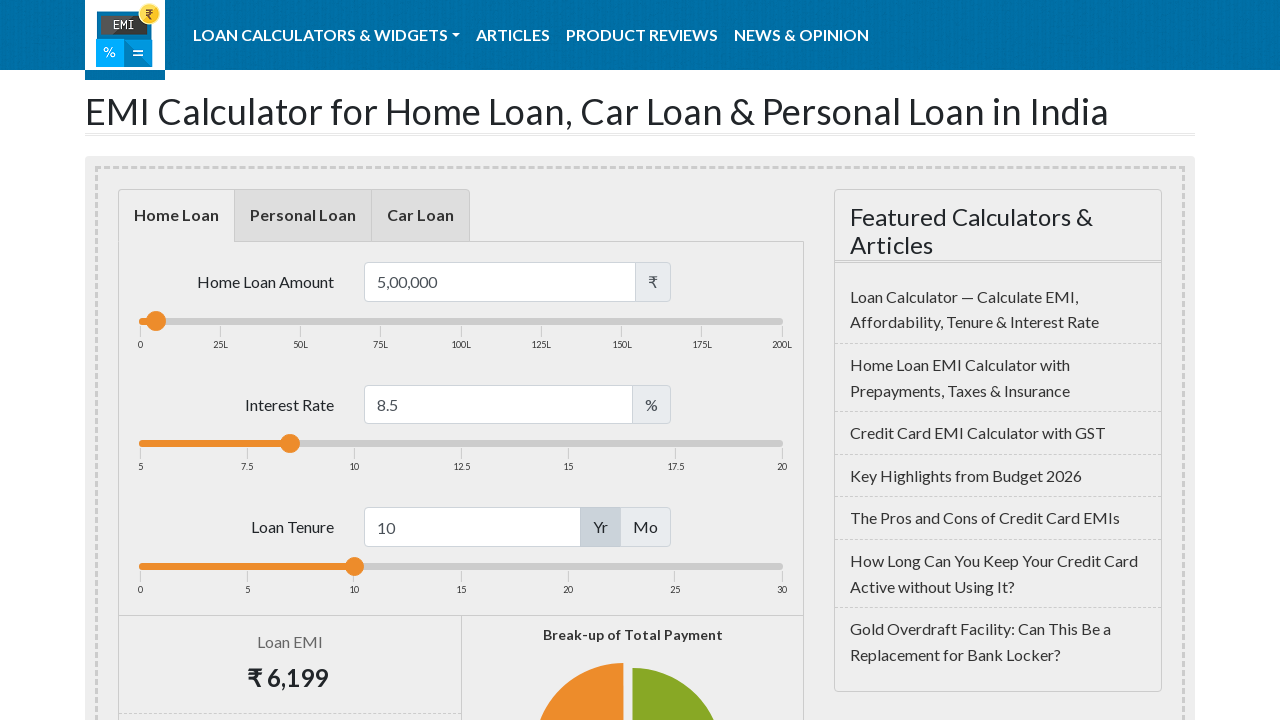